Tests PyPI search functionality by searching for "selenium" package and verifying results are displayed

Starting URL: https://pypi.org/

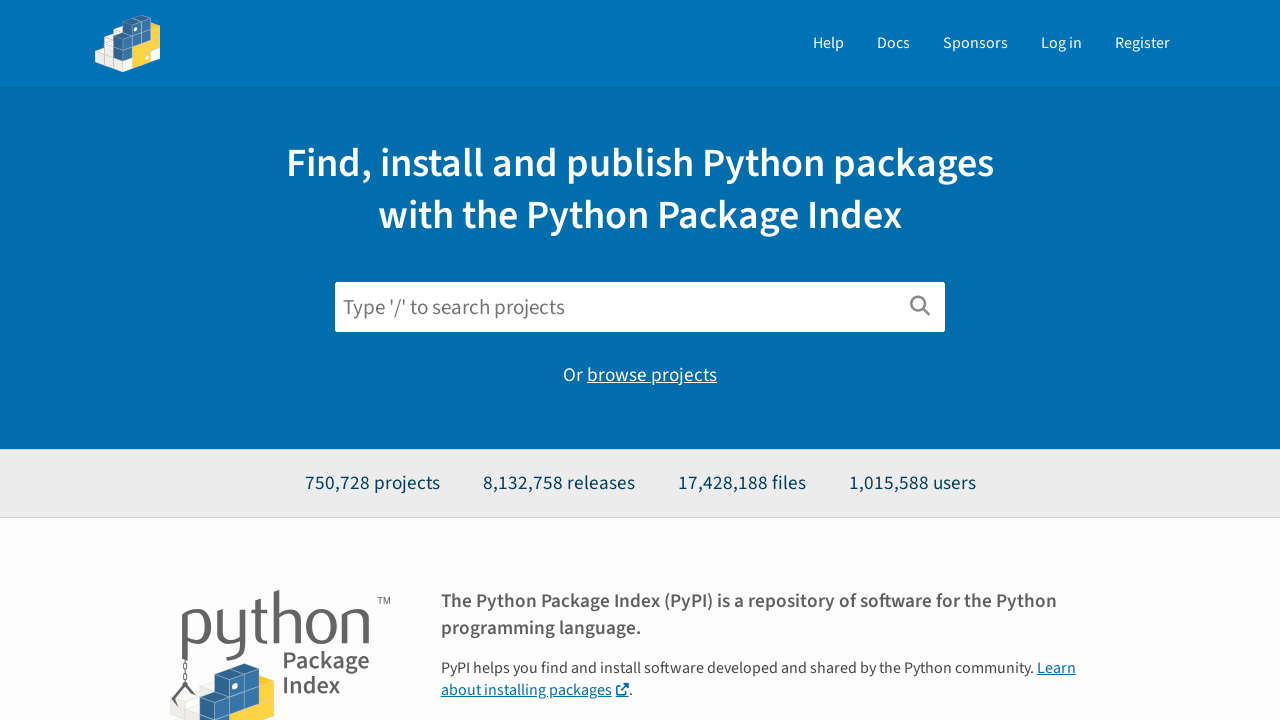

Filled search field with 'selenium' on input[name='q']
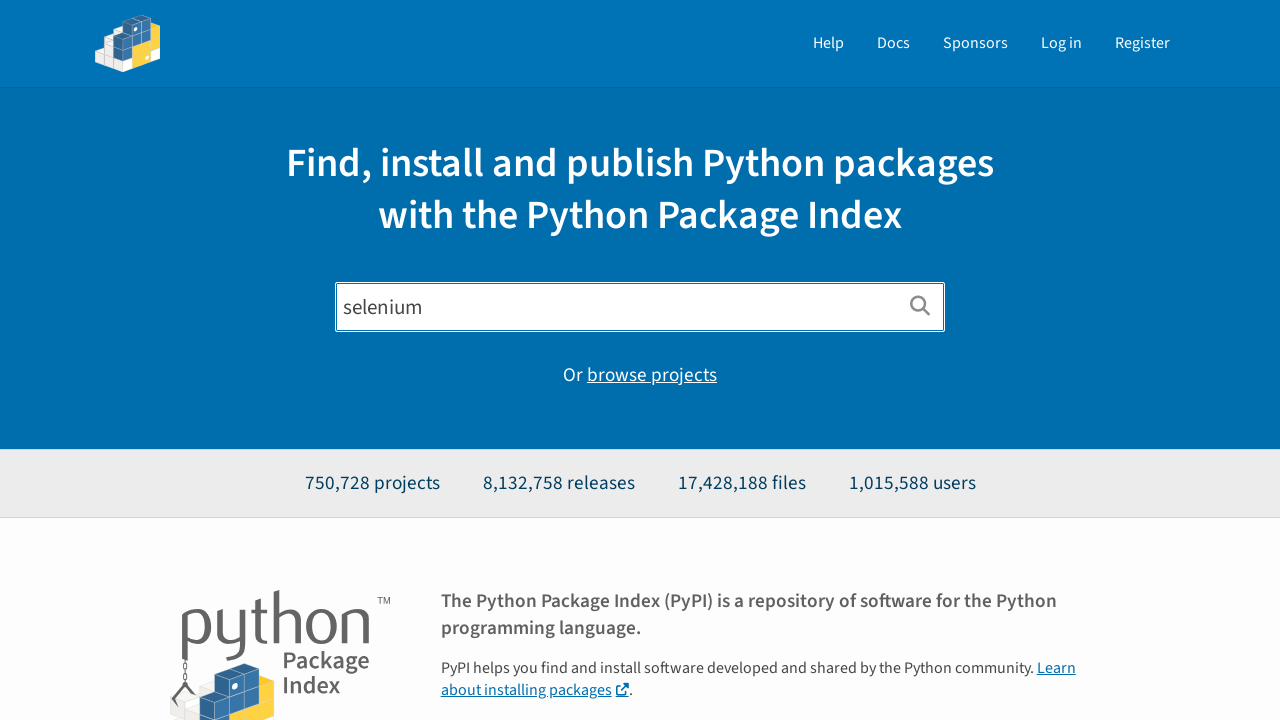

Pressed Enter to submit search query on input[name='q']
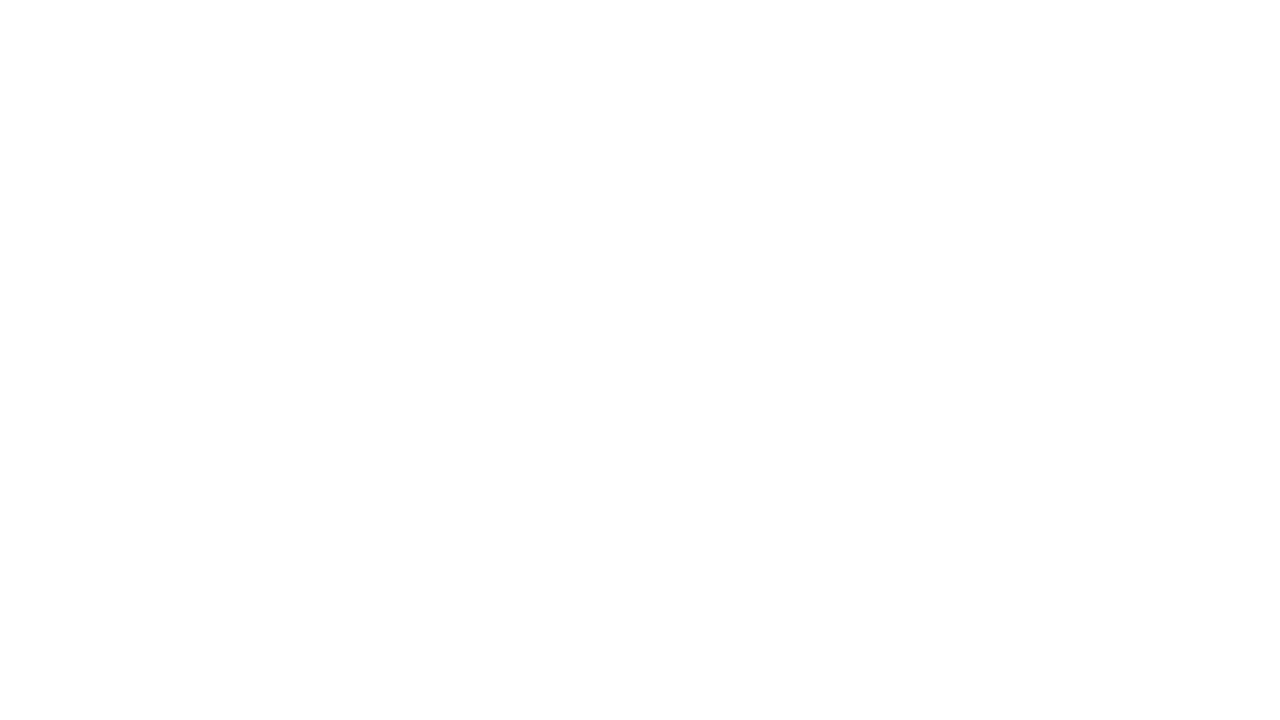

Search results page loaded (networkidle)
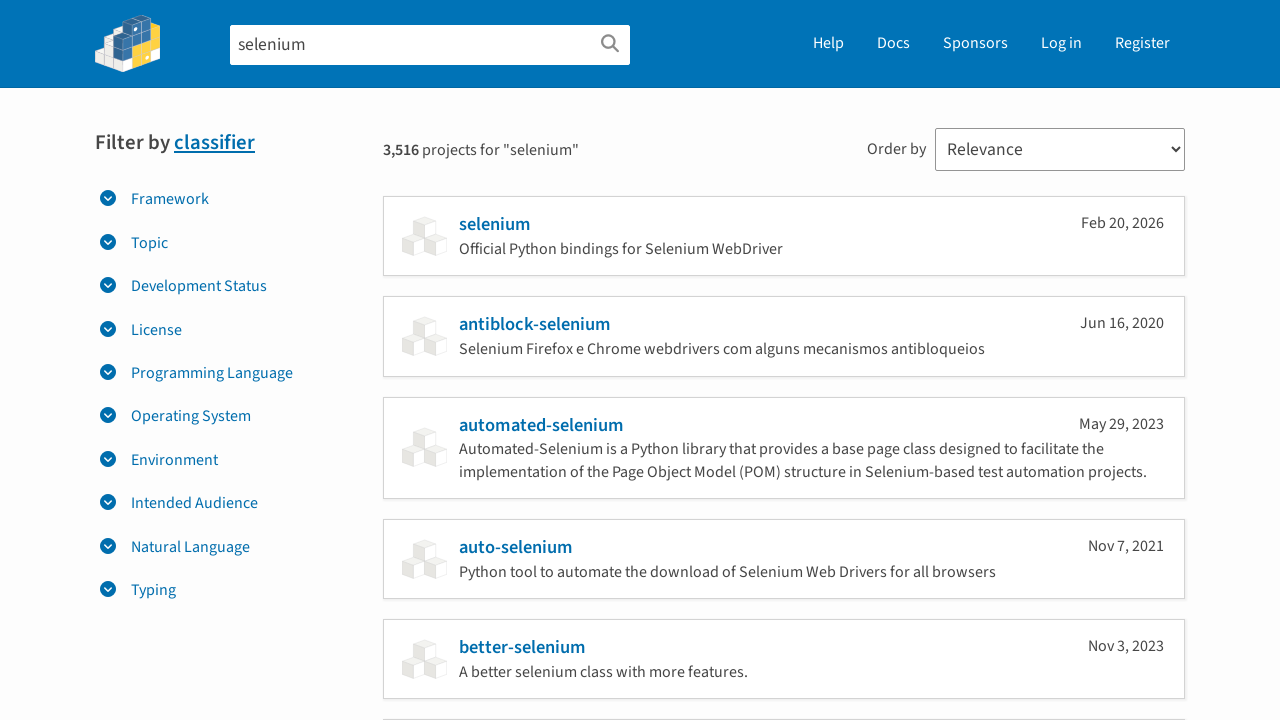

Verified that search results are displayed (no 'No results found' message)
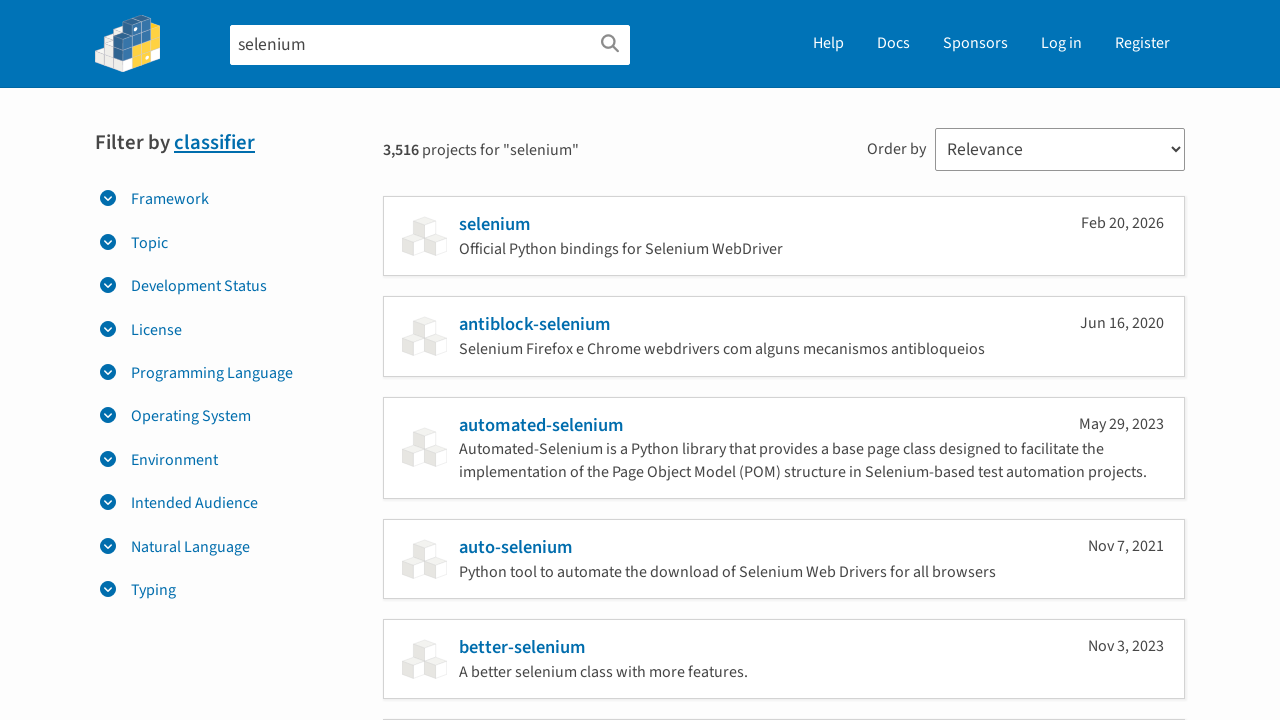

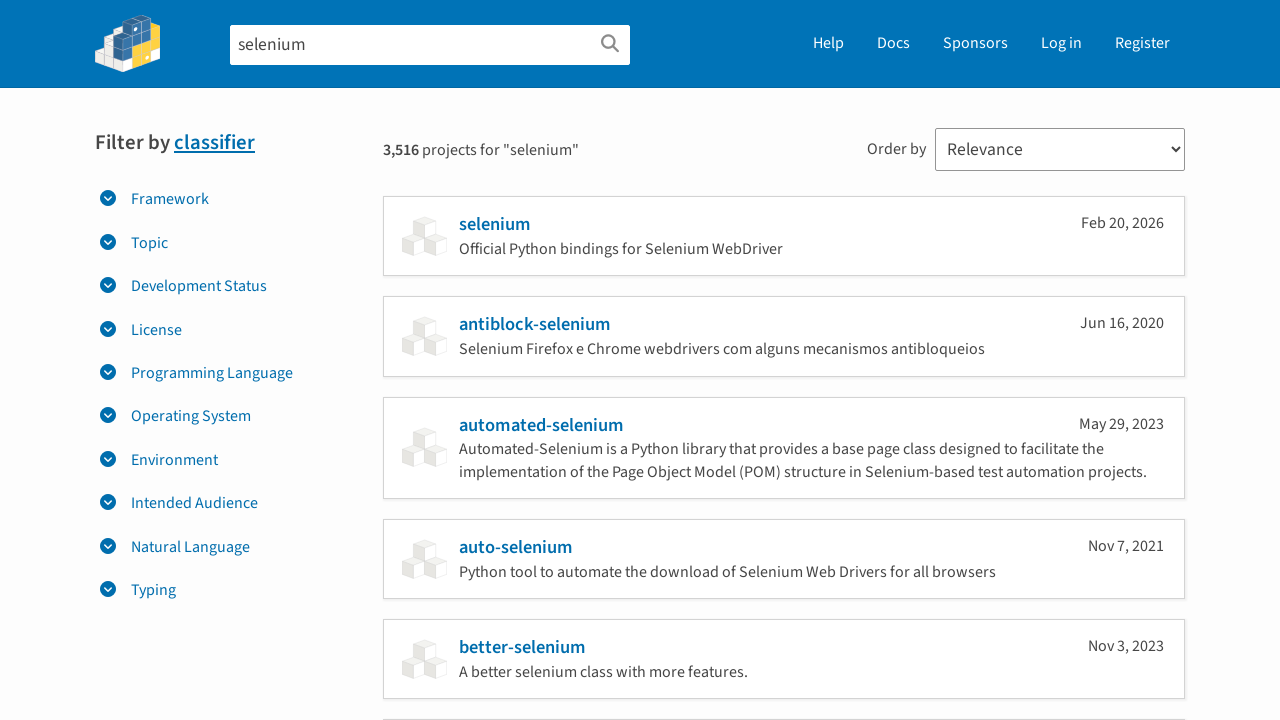